Tests the triangle calculator with equilateral triangle inputs (all sides = 5) and verifies "Equilateral Triangle" result

Starting URL: https://www.calculator.net/triangle-calculator.html

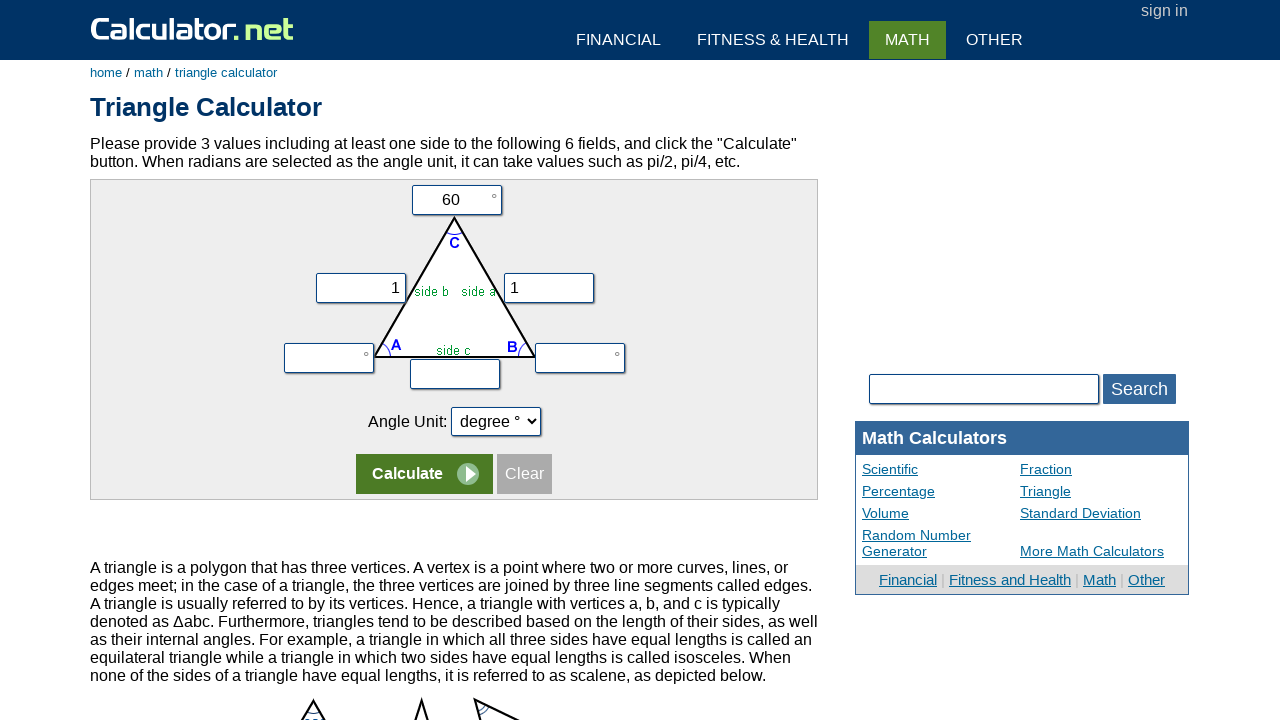

Clicked angle C input field at (456, 200) on input[name='vc']
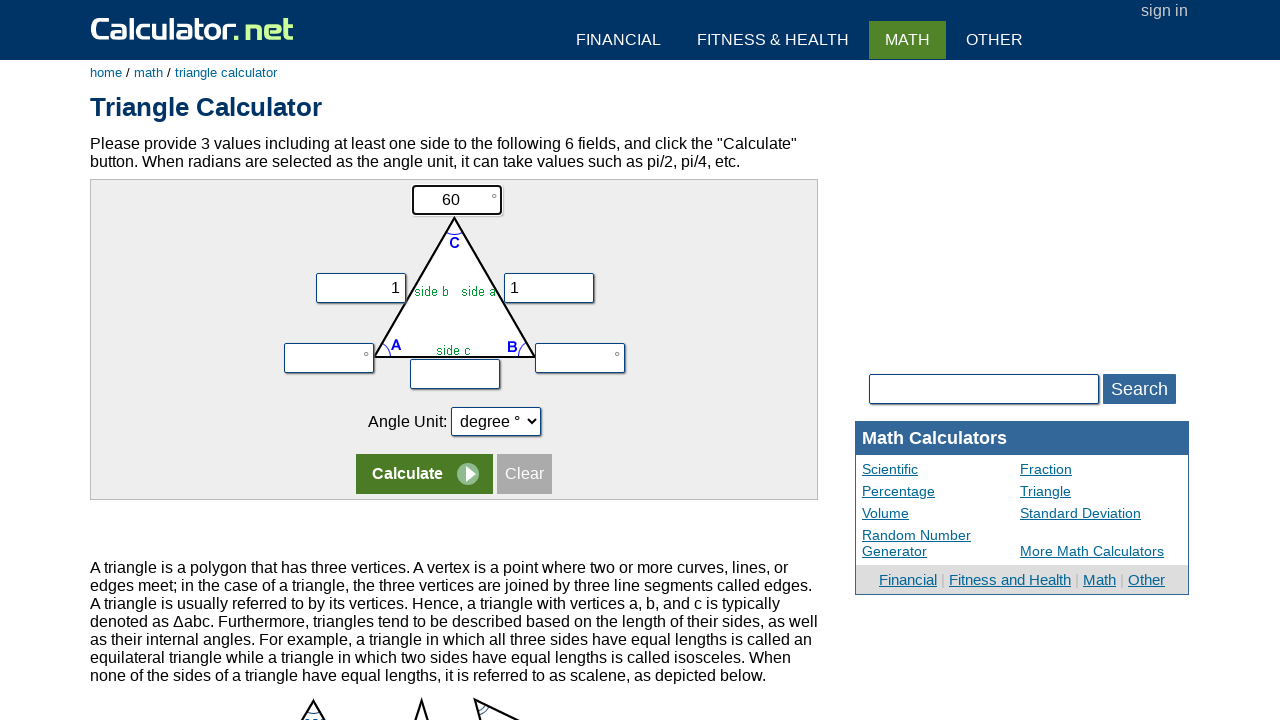

Cleared angle C field on input[name='vc']
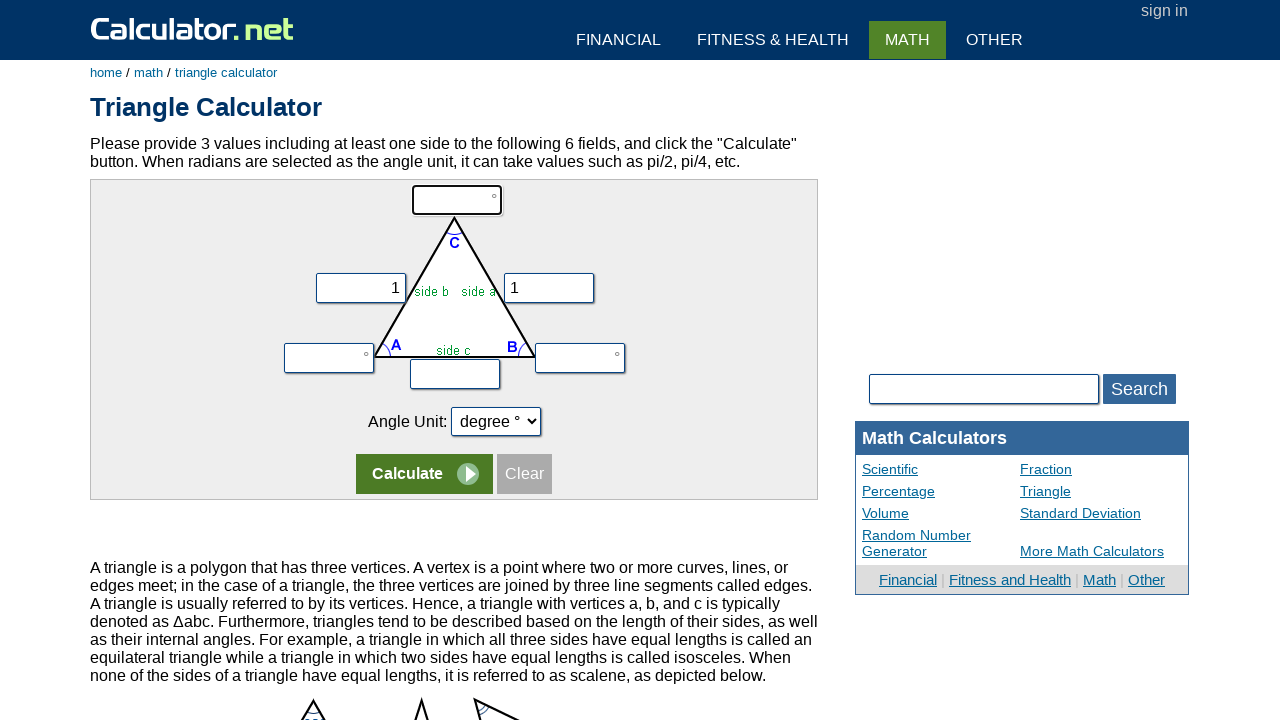

Clicked side a input field at (360, 288) on input[name='vx']
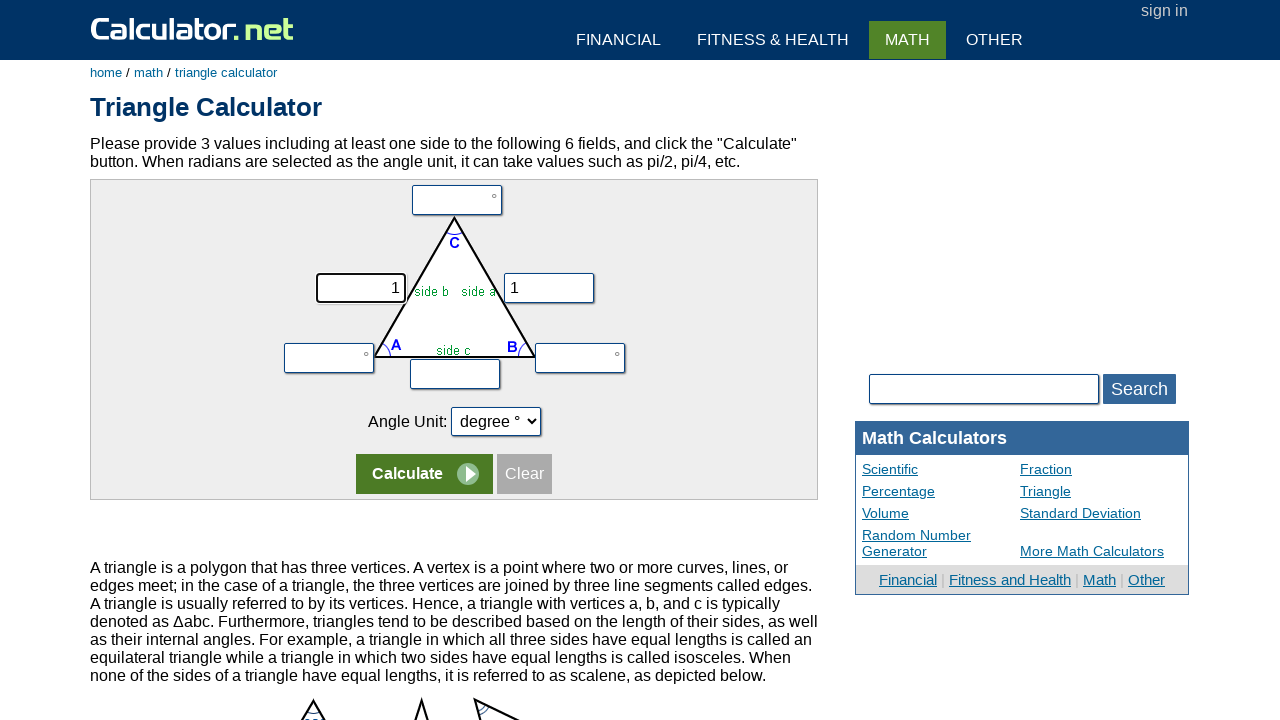

Entered 5 for side a on input[name='vx']
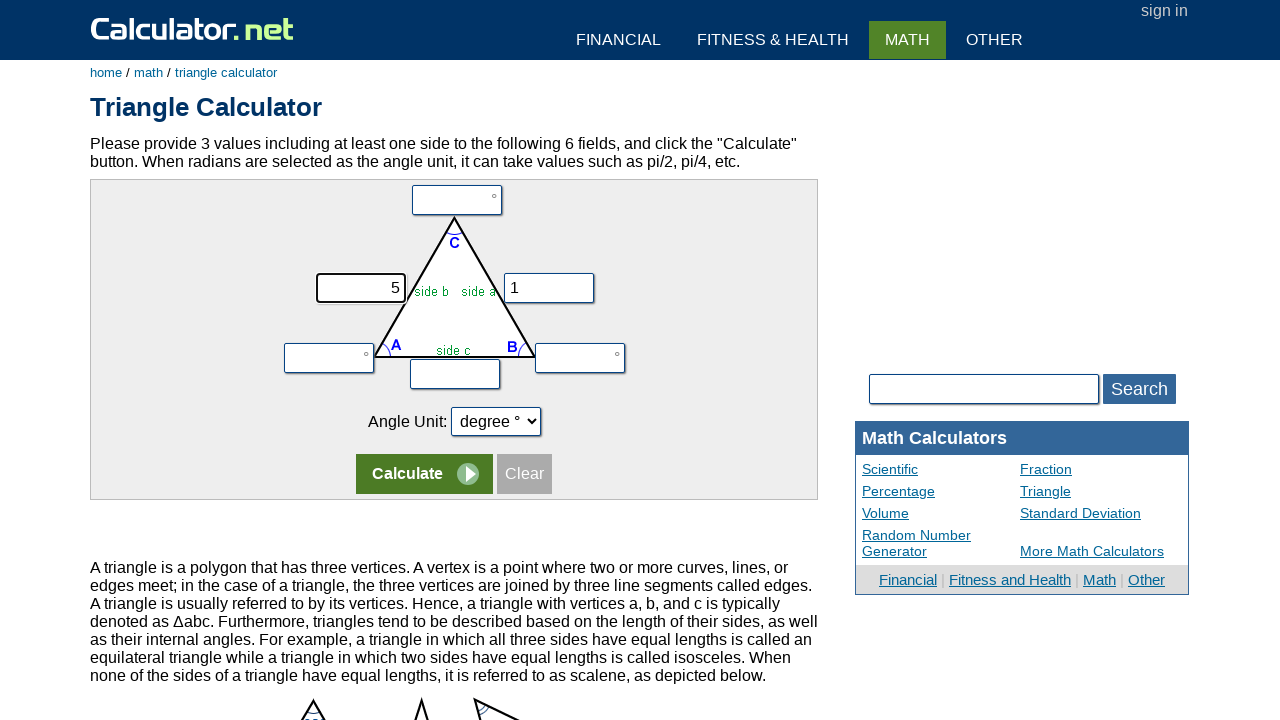

Clicked side b input field at (549, 288) on input[name='vy']
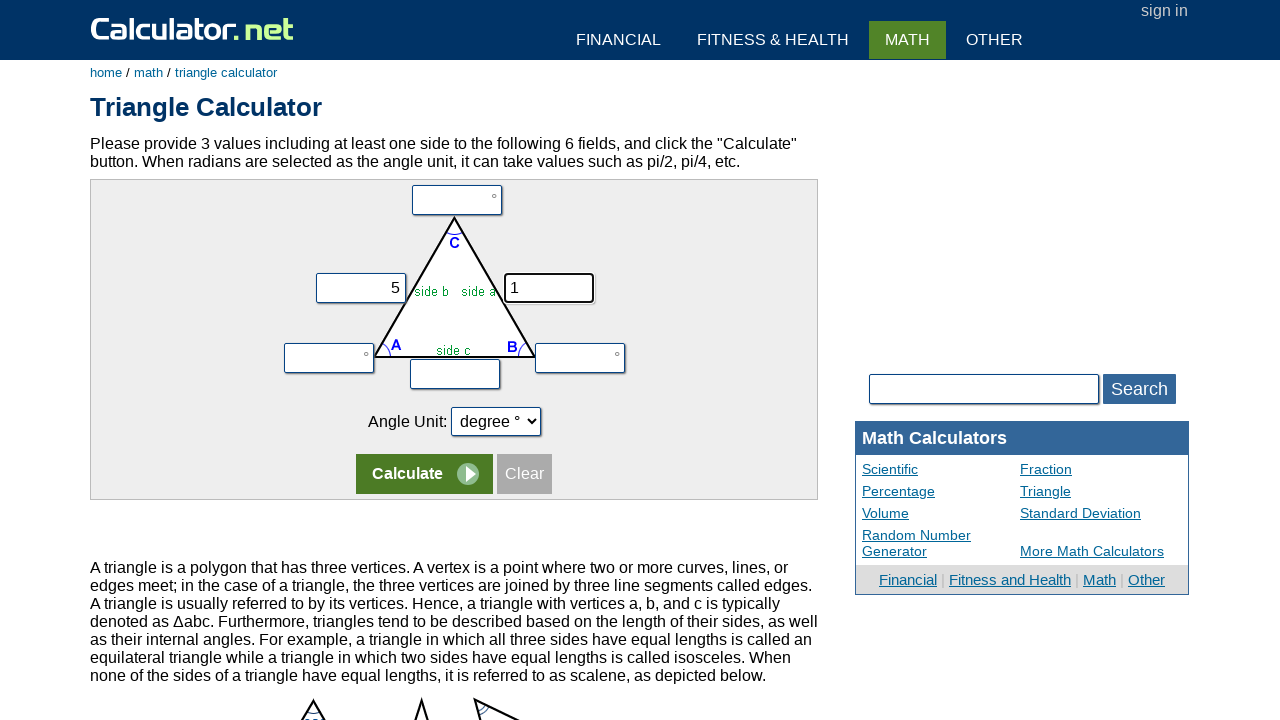

Entered 5 for side b on input[name='vy']
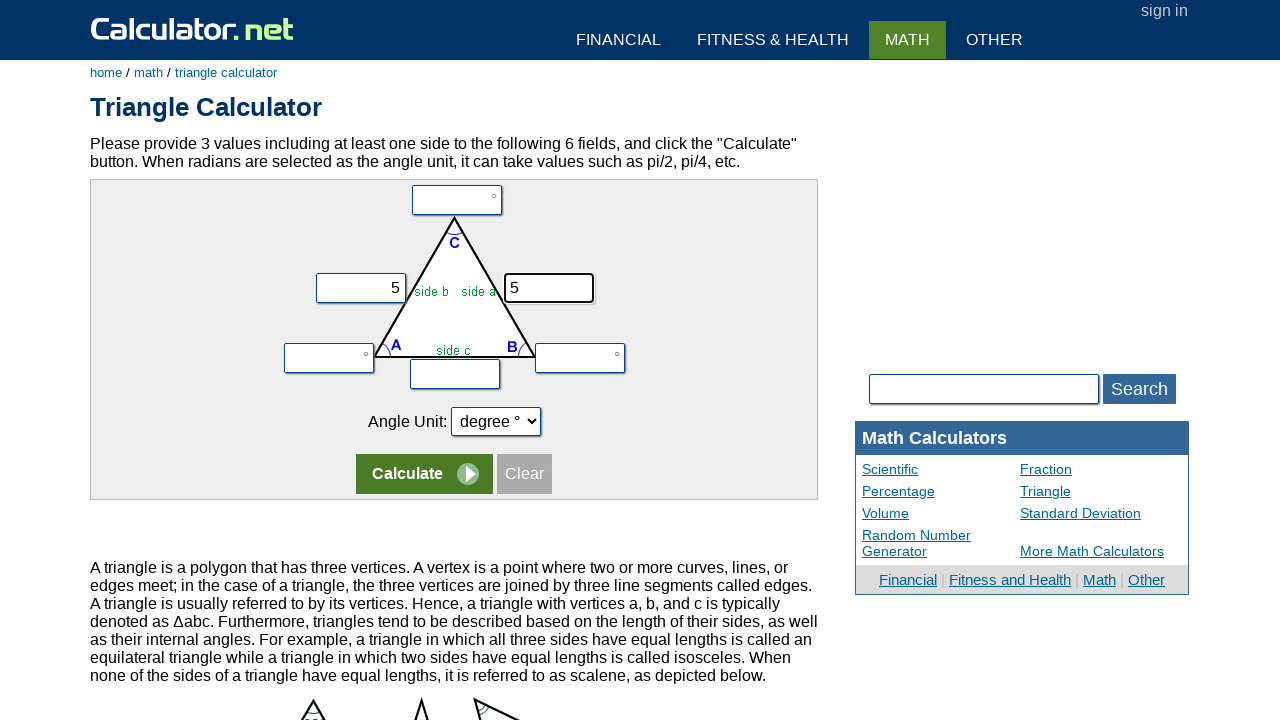

Clicked side c input field at (455, 374) on input[name='vz']
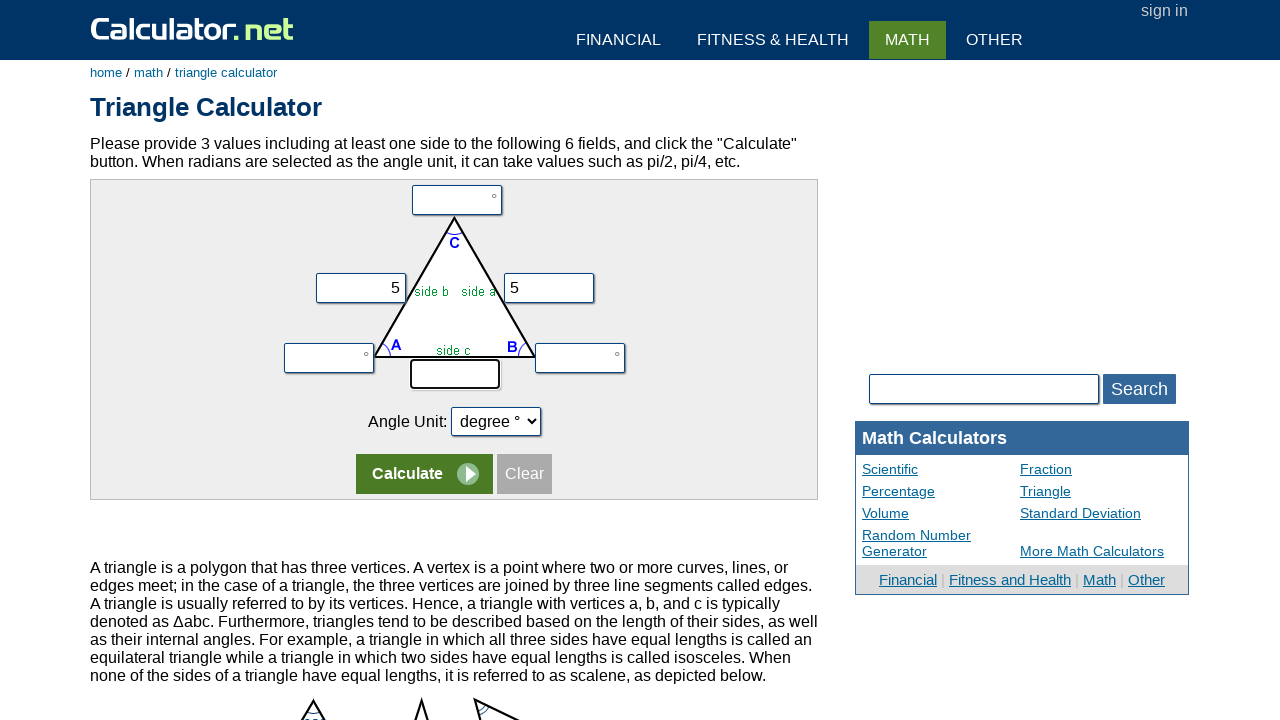

Entered 5 for side c on input[name='vz']
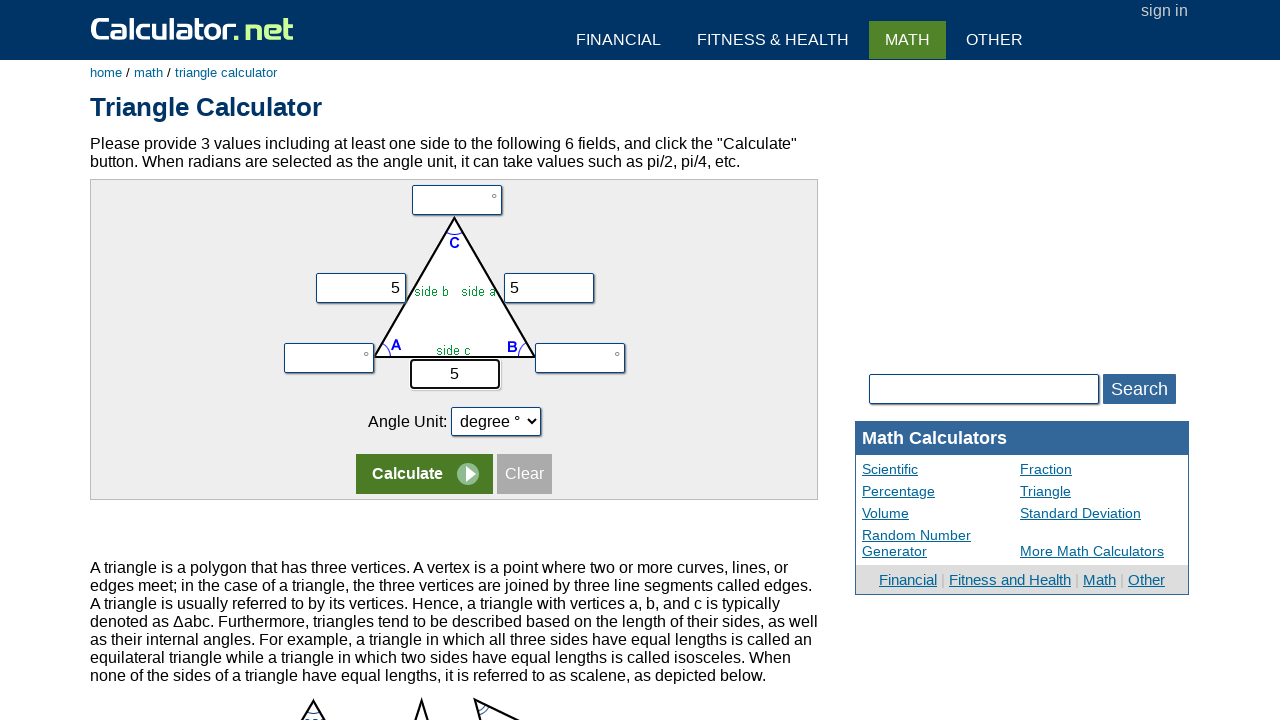

Clicked calculate button at (424, 474) on tr:nth-child(5) input
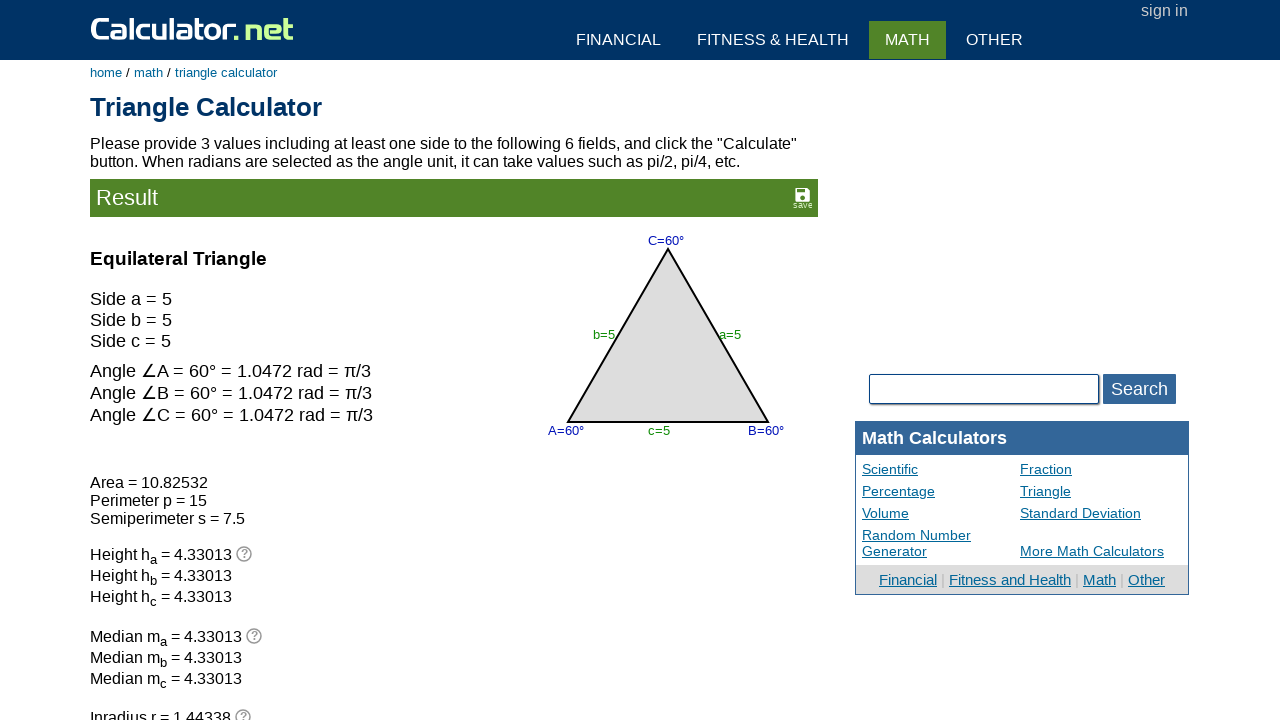

Waited for result heading to load
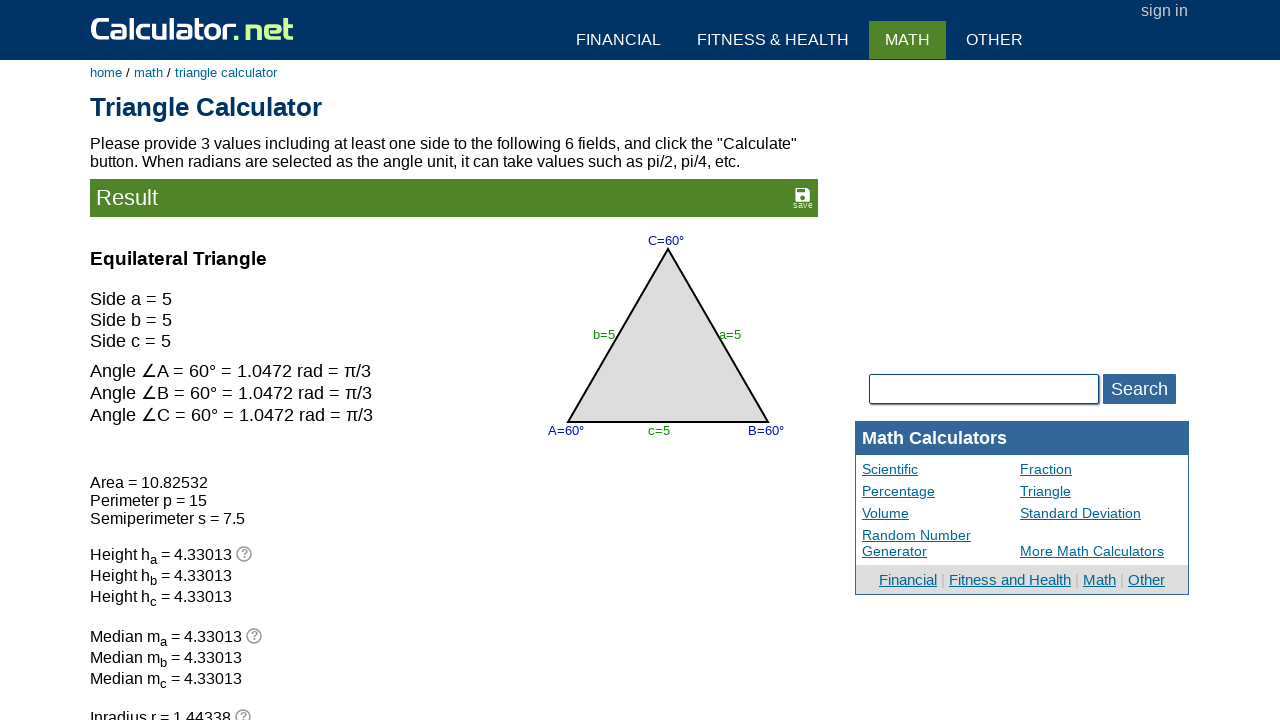

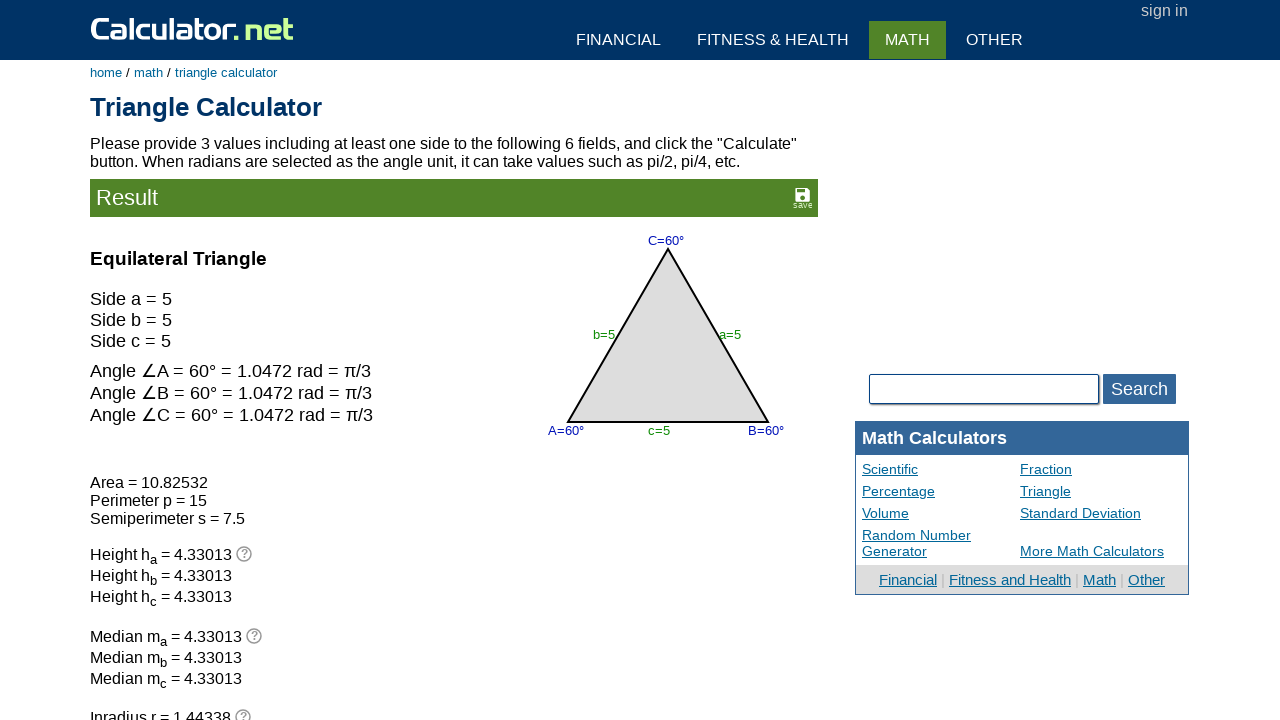